Fills out a data types form with various personal and professional information fields, then submits the form

Starting URL: https://bonigarcia.dev/selenium-webdriver-java/data-types.html

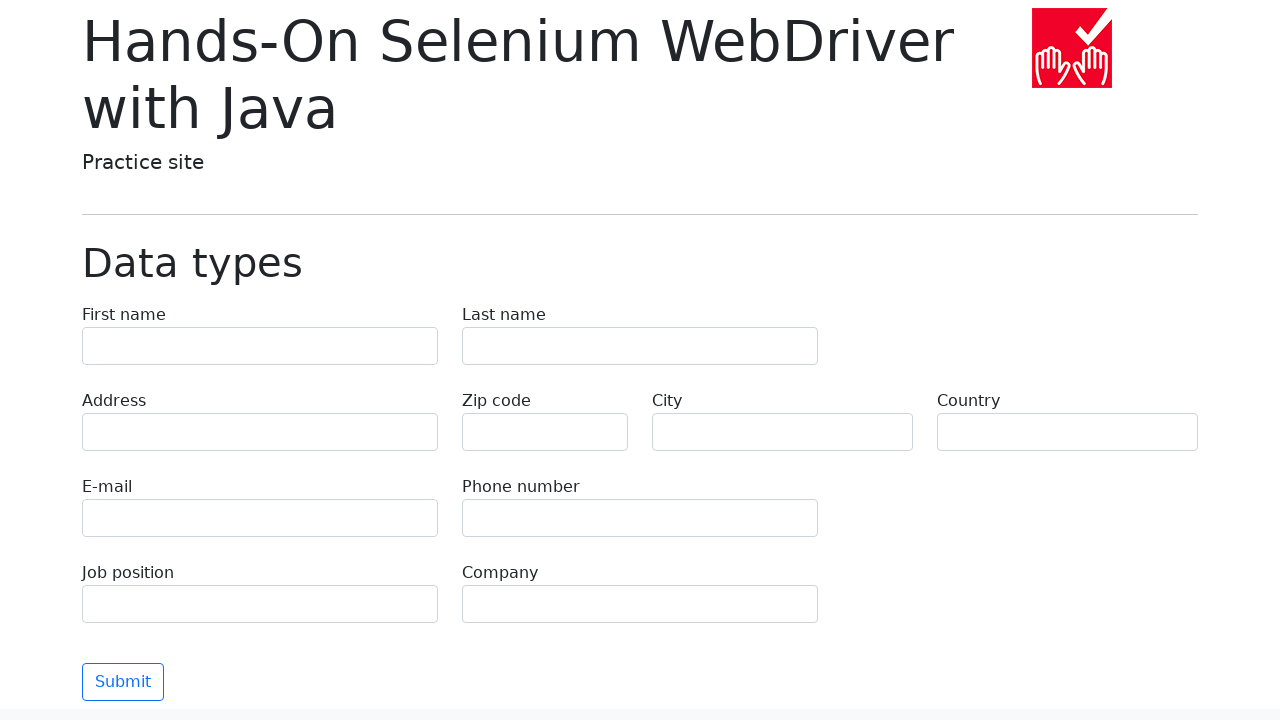

Filled first name field with 'Иван' on [name="first-name"]
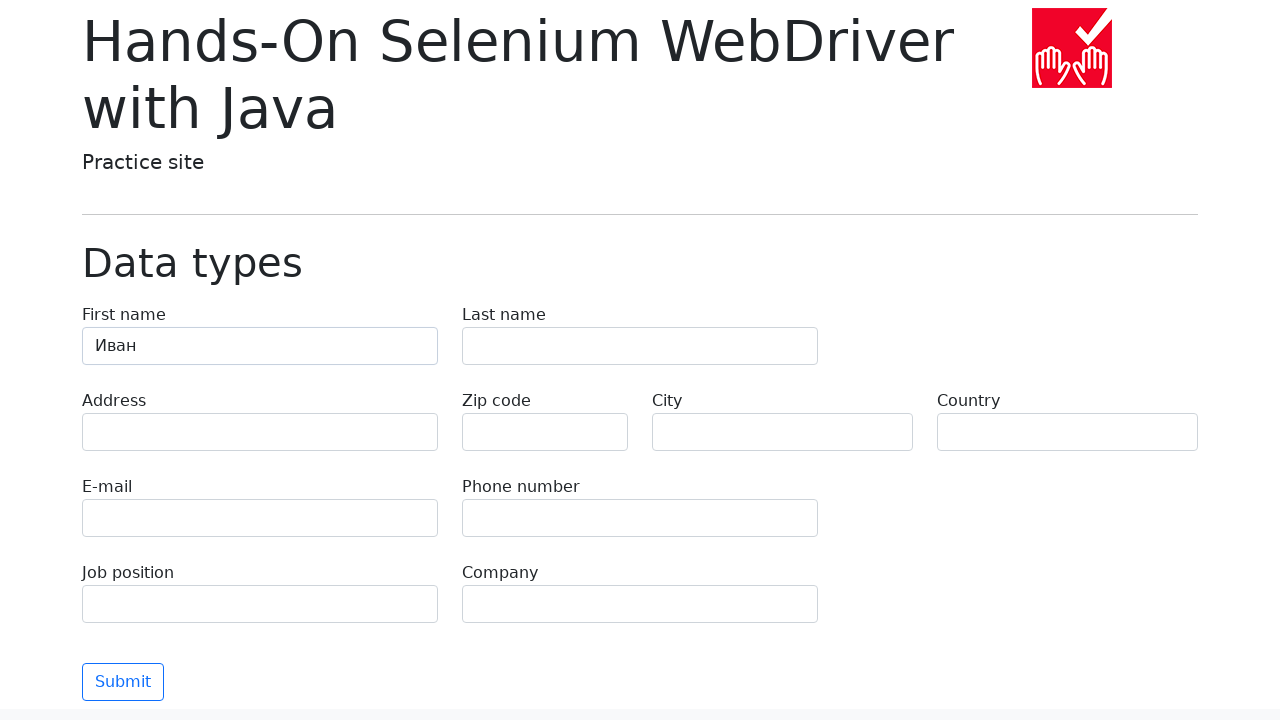

Filled last name field with 'Петров' on [name="last-name"]
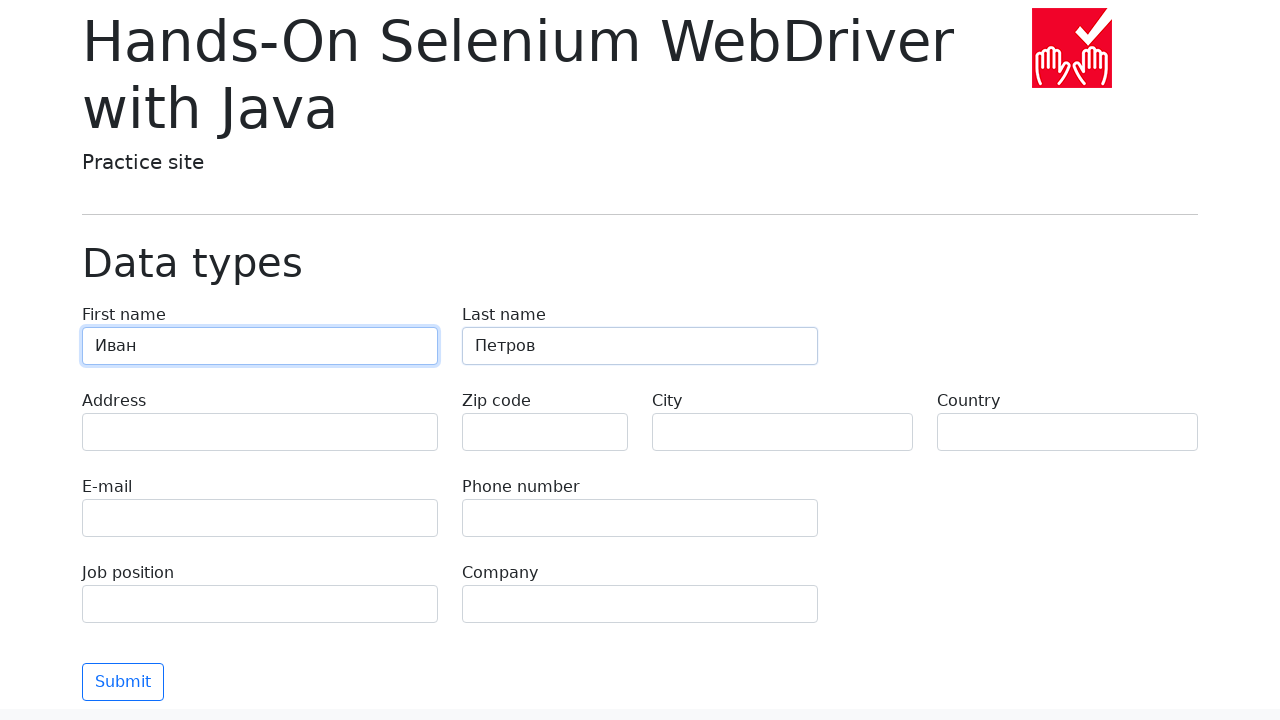

Filled address field with 'Ленина, 55-3' on [name="address"]
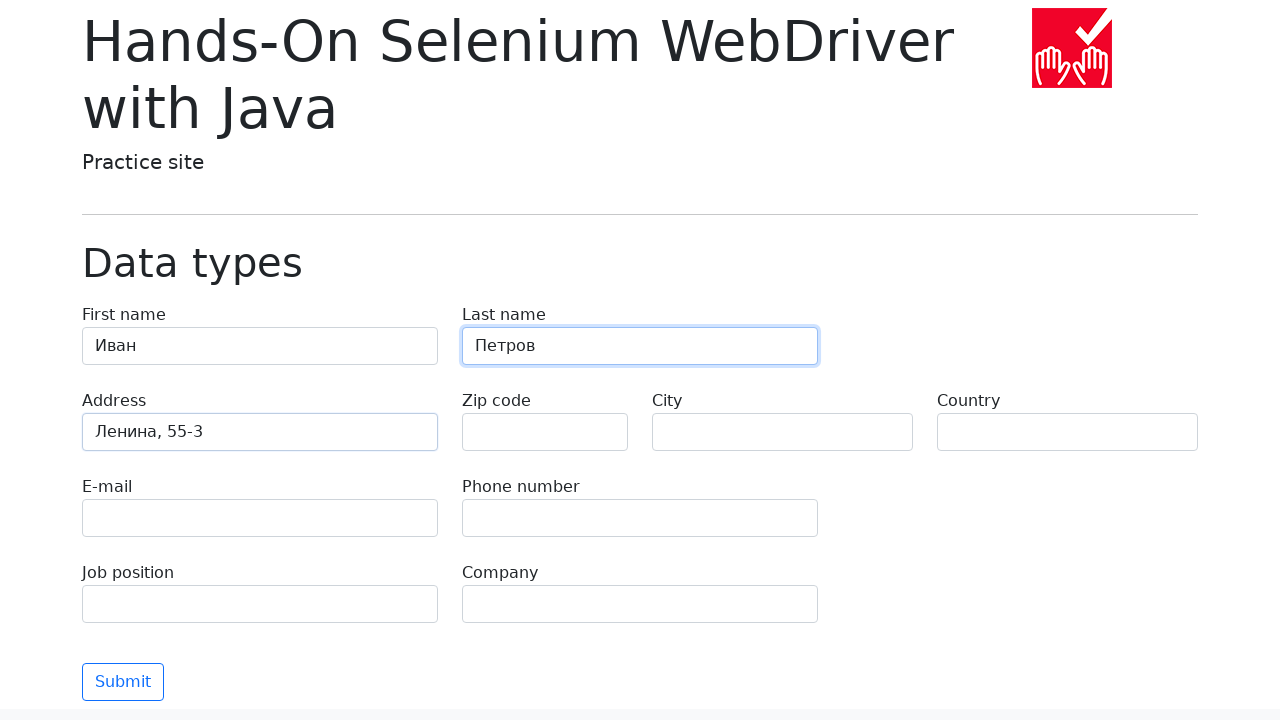

Filled email field with 'test@skypro.com' on [name="e-mail"]
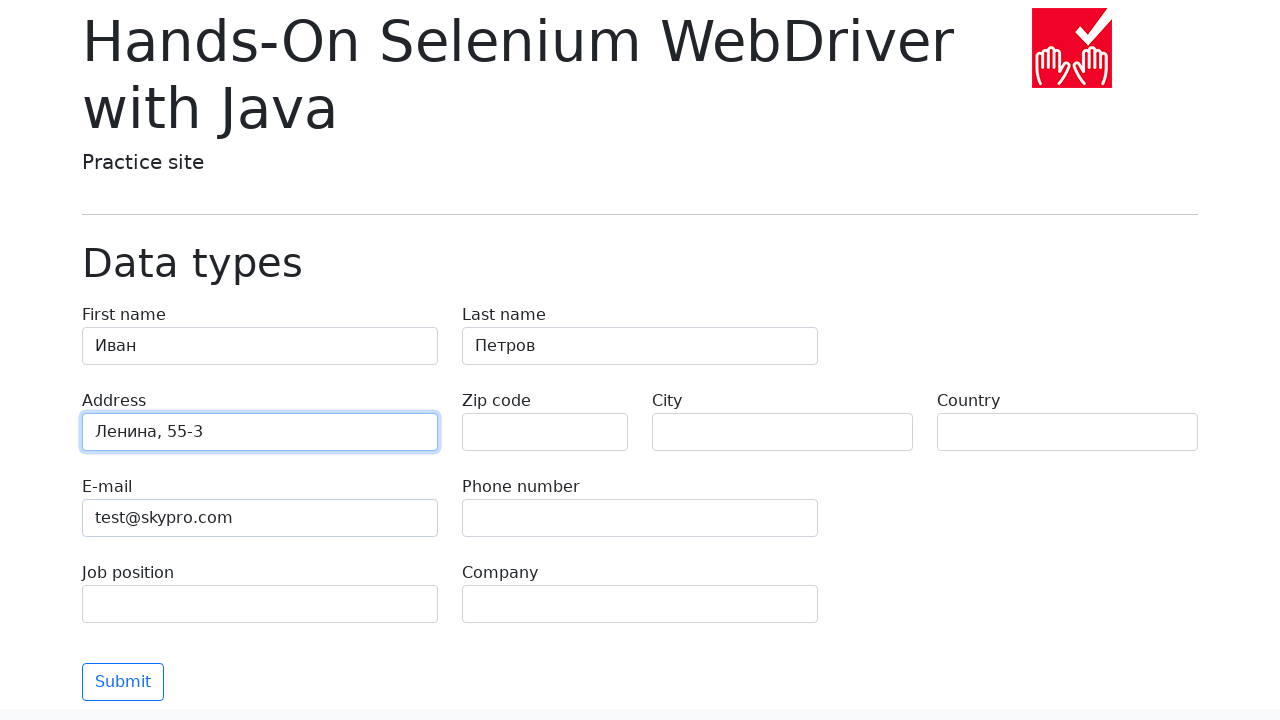

Filled phone field with '+7985899998787' on [name="phone"]
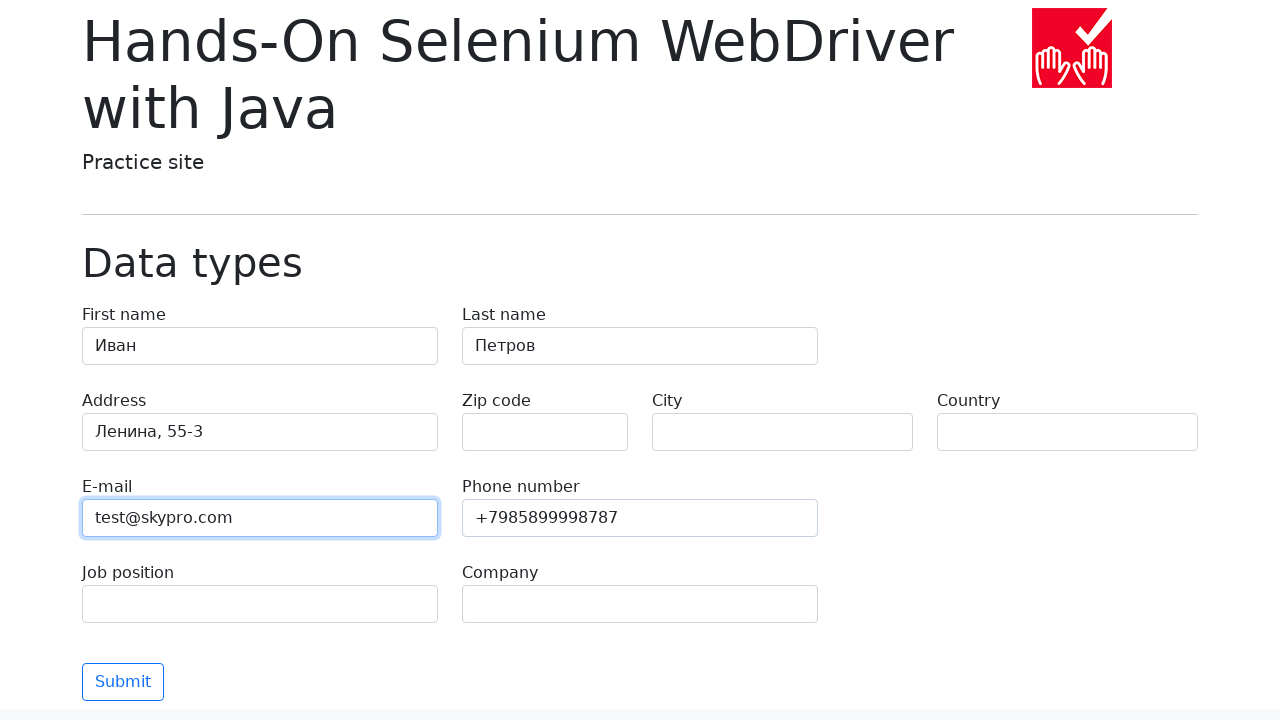

Filled city field with 'Москва' on [name="city"]
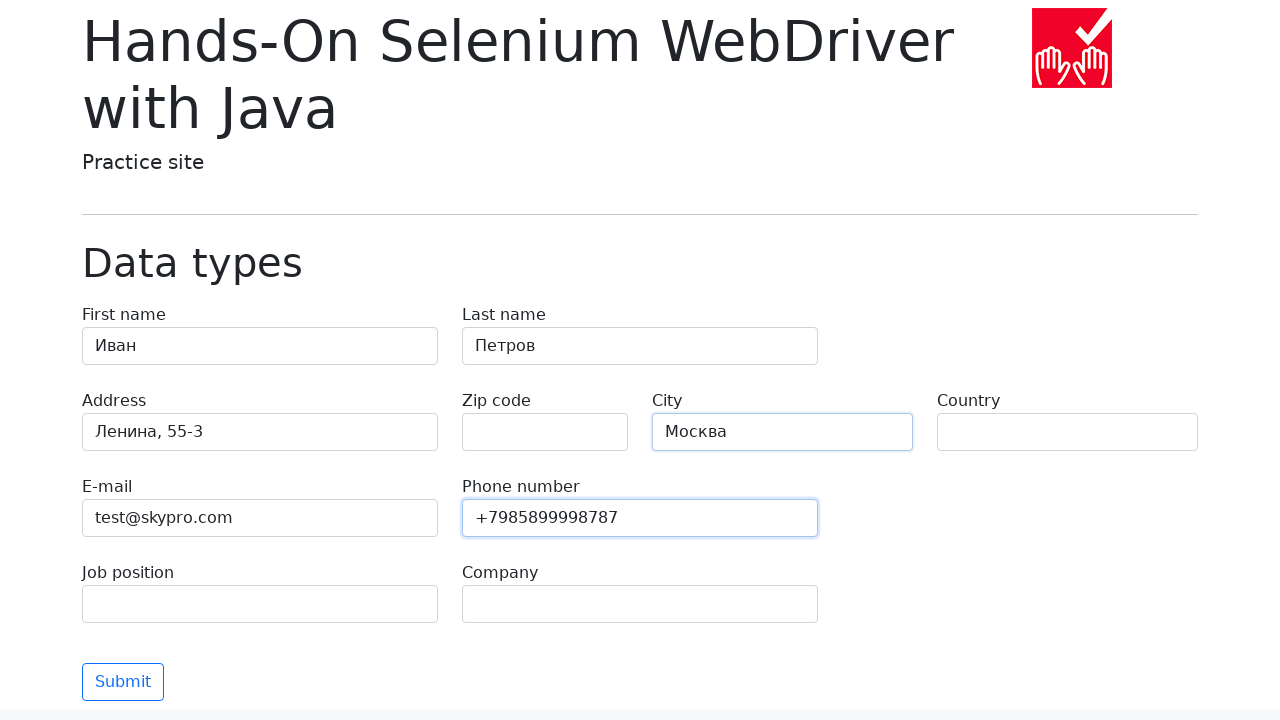

Filled country field with 'Россия' on [name="country"]
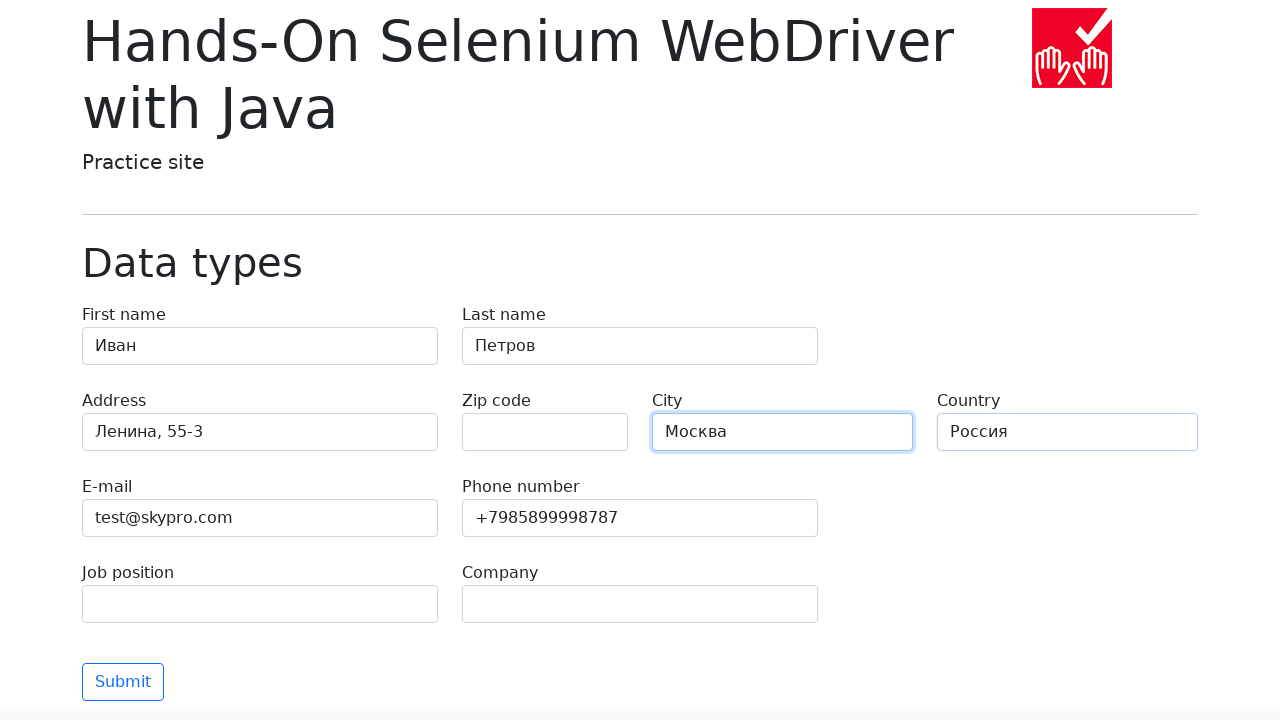

Filled job position field with 'QA' on [name="job-position"]
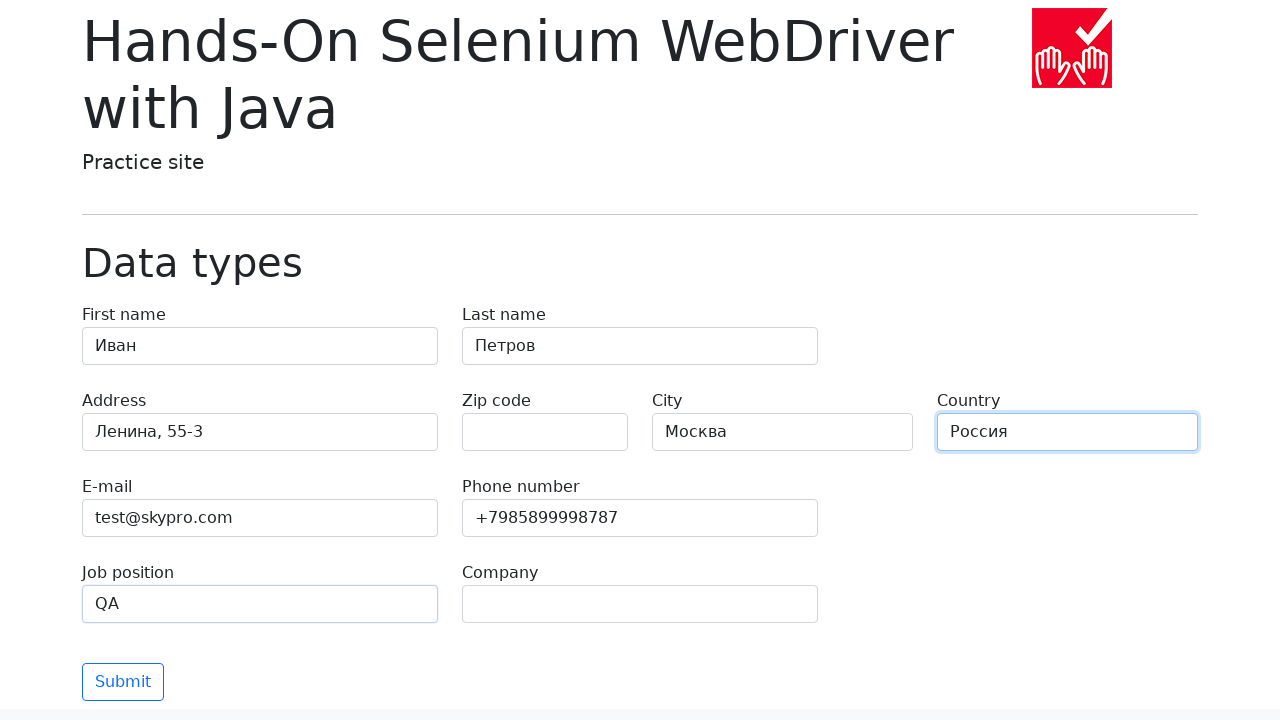

Filled company field with 'SkyPro' on [name="company"]
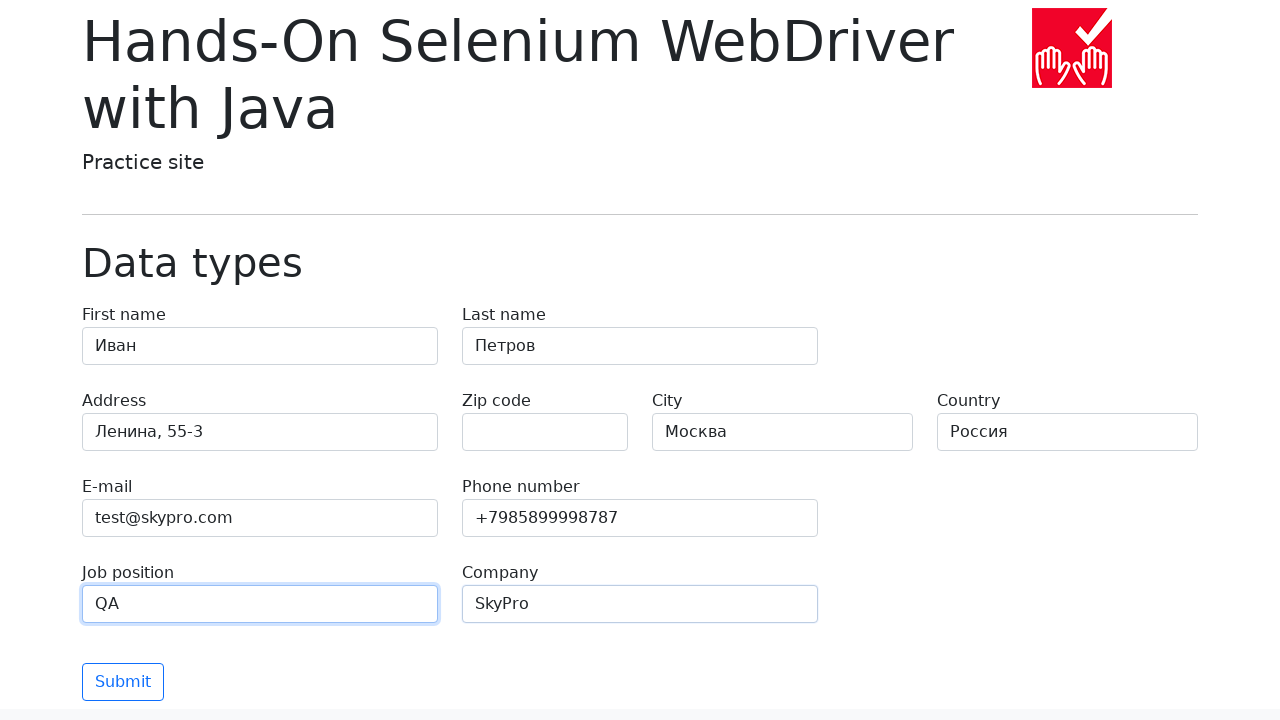

Clicked submit button to submit the form at (123, 682) on .btn-outline-primary
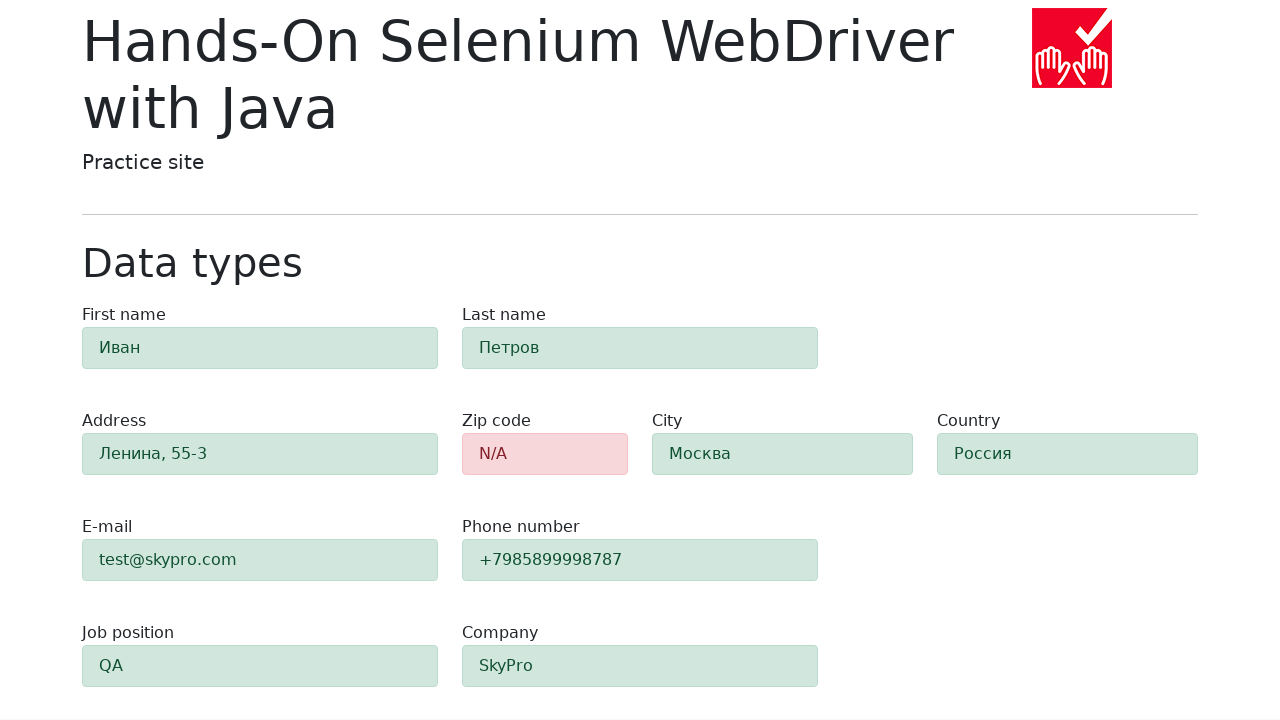

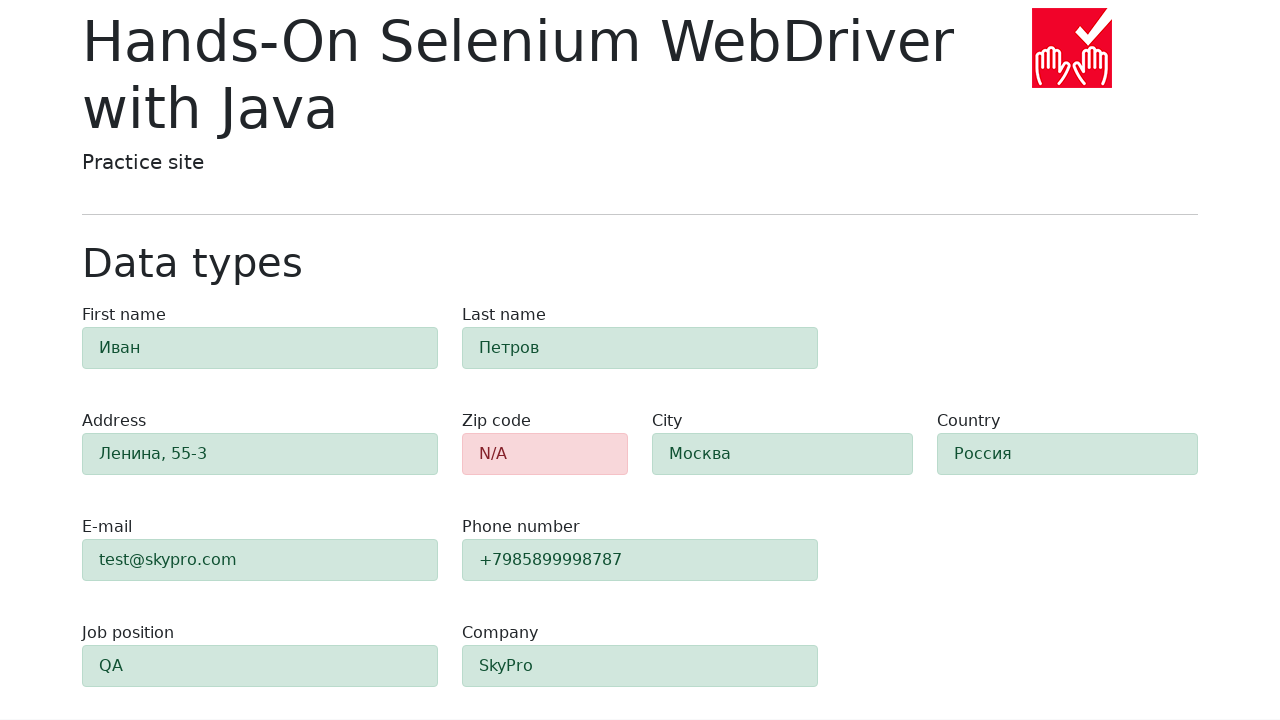